Navigates to the JDI Framework tests page and verifies the page title is "Index Page"

Starting URL: https://jdi-framework.github.io/tests

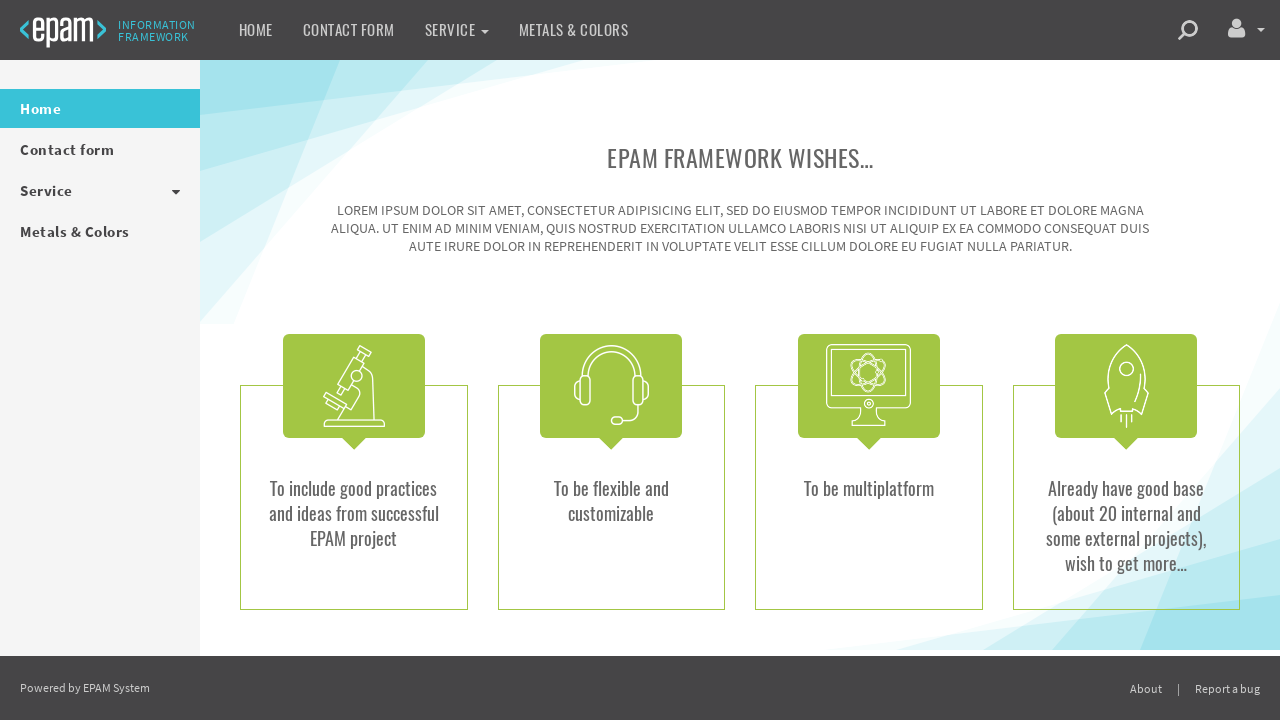

Navigated to JDI Framework tests page
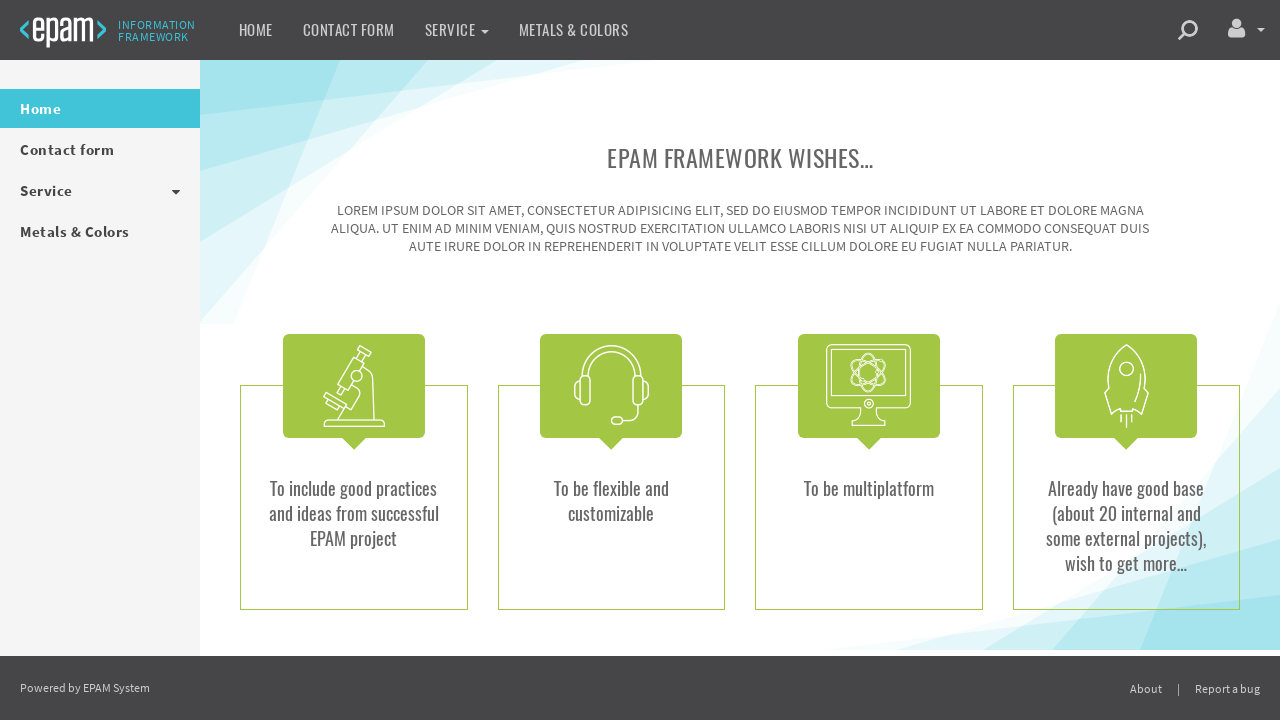

Page DOM content loaded
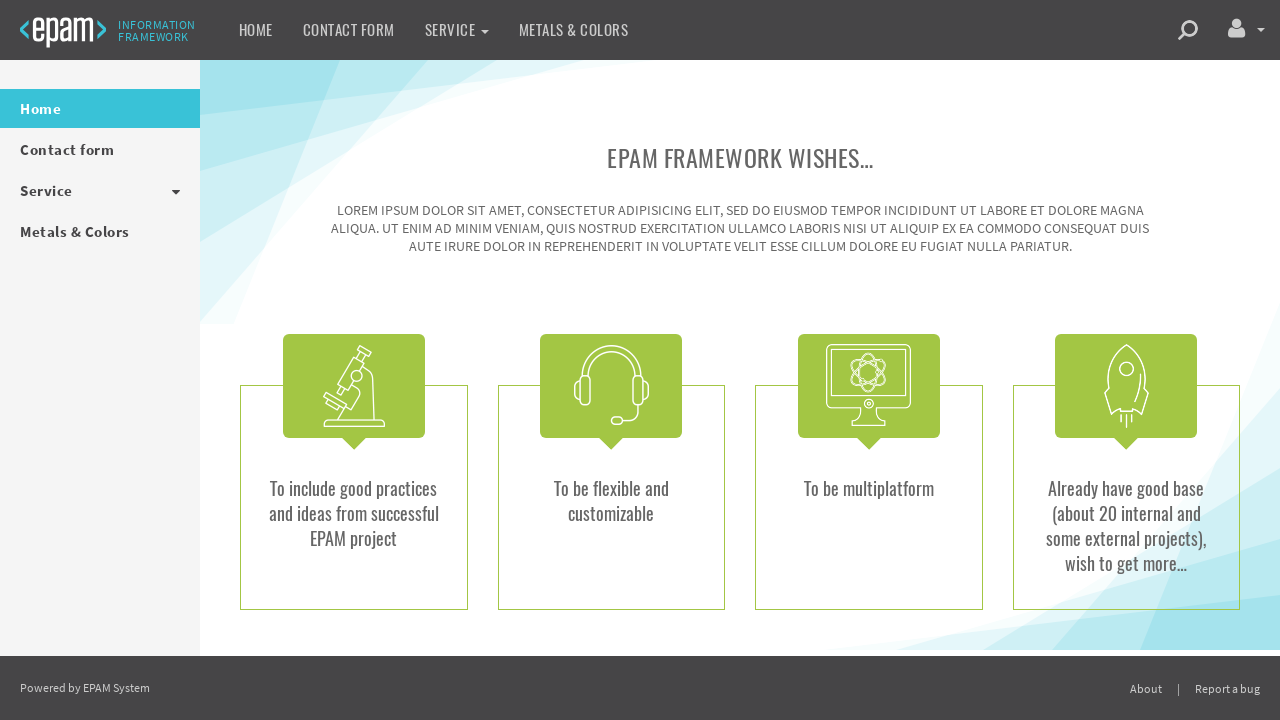

Verified page title is 'Index Page'
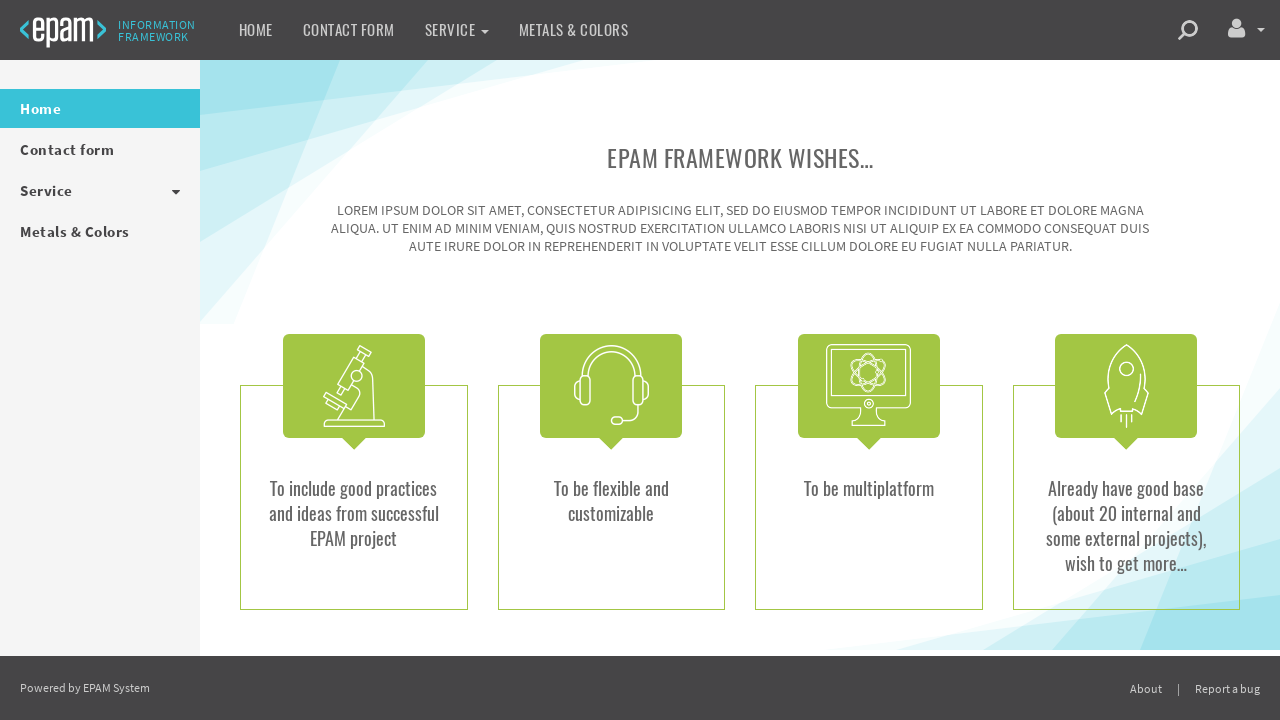

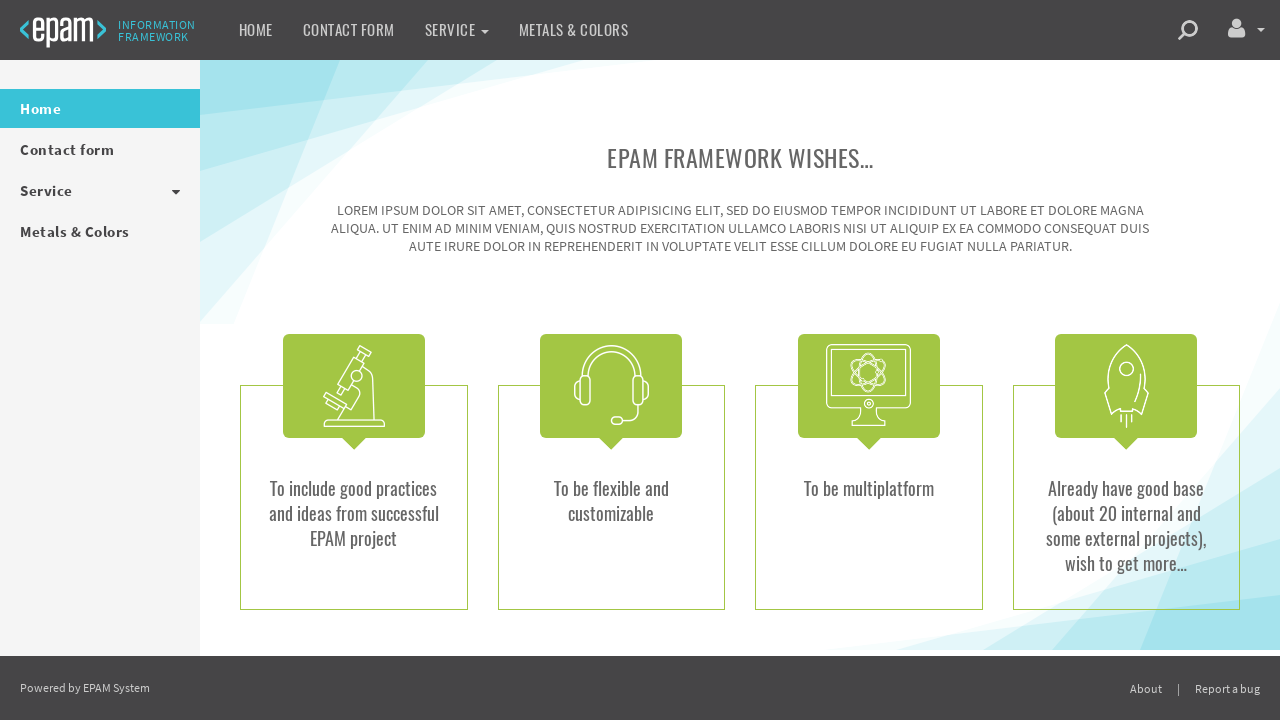